Tests that todo data persists after page reload

Starting URL: https://demo.playwright.dev/todomvc

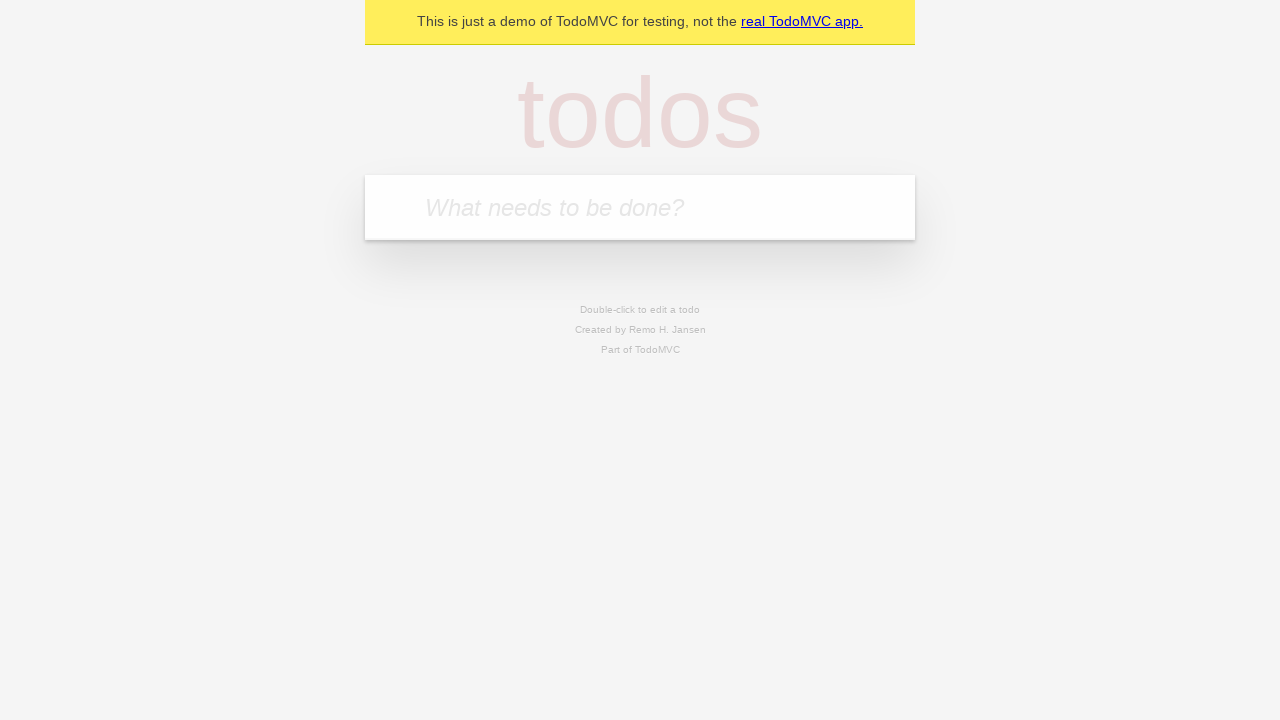

Filled todo input field with 'buy some cheese' on internal:attr=[placeholder="What needs to be done?"i]
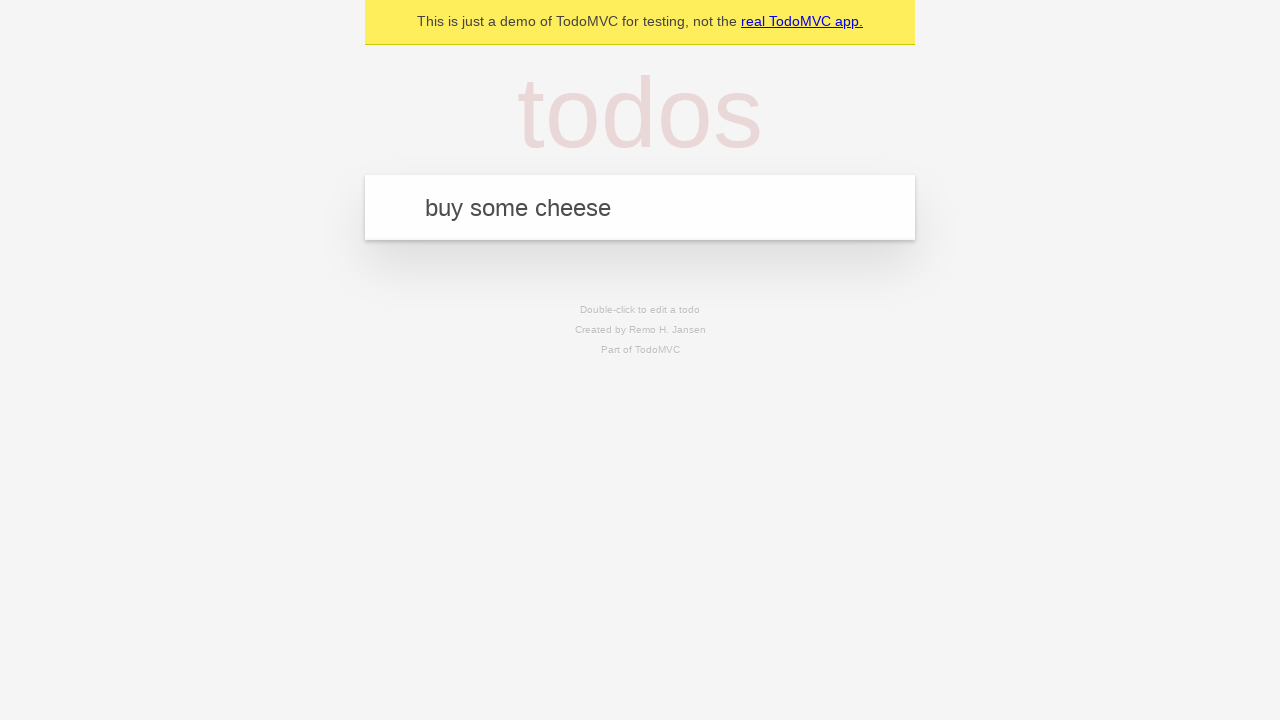

Pressed Enter to create todo item 'buy some cheese' on internal:attr=[placeholder="What needs to be done?"i]
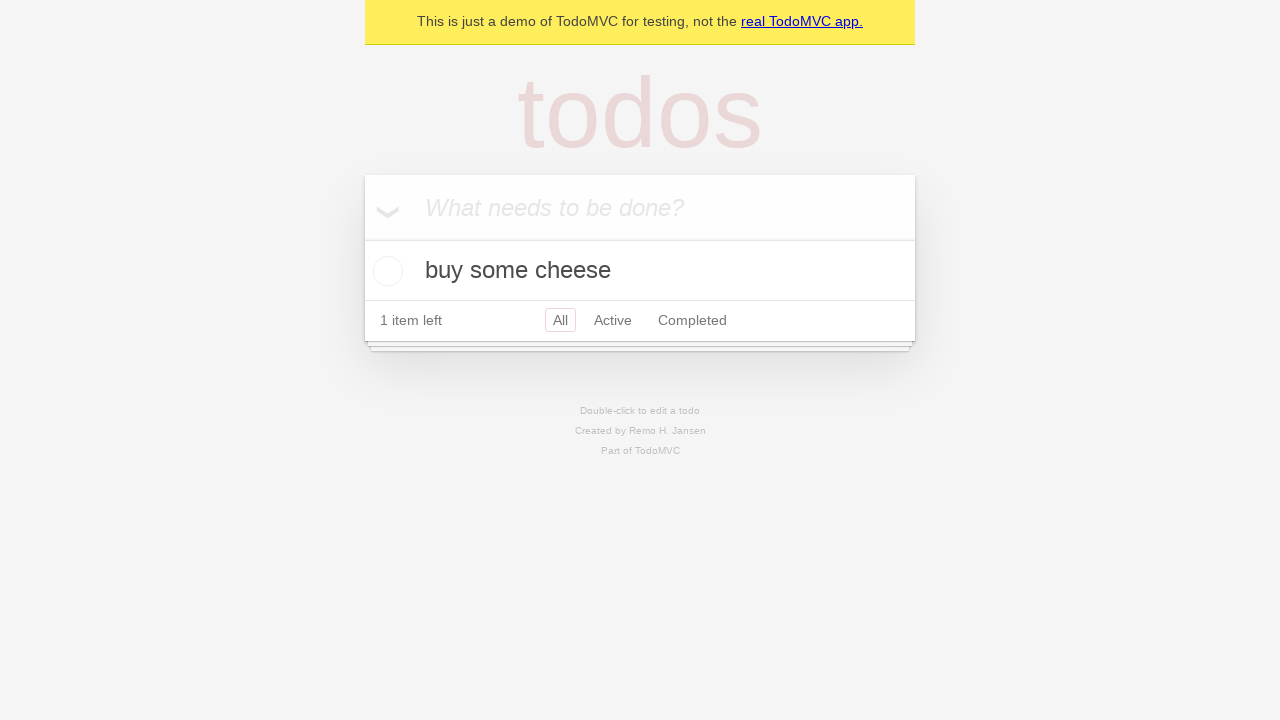

Filled todo input field with 'feed the cat' on internal:attr=[placeholder="What needs to be done?"i]
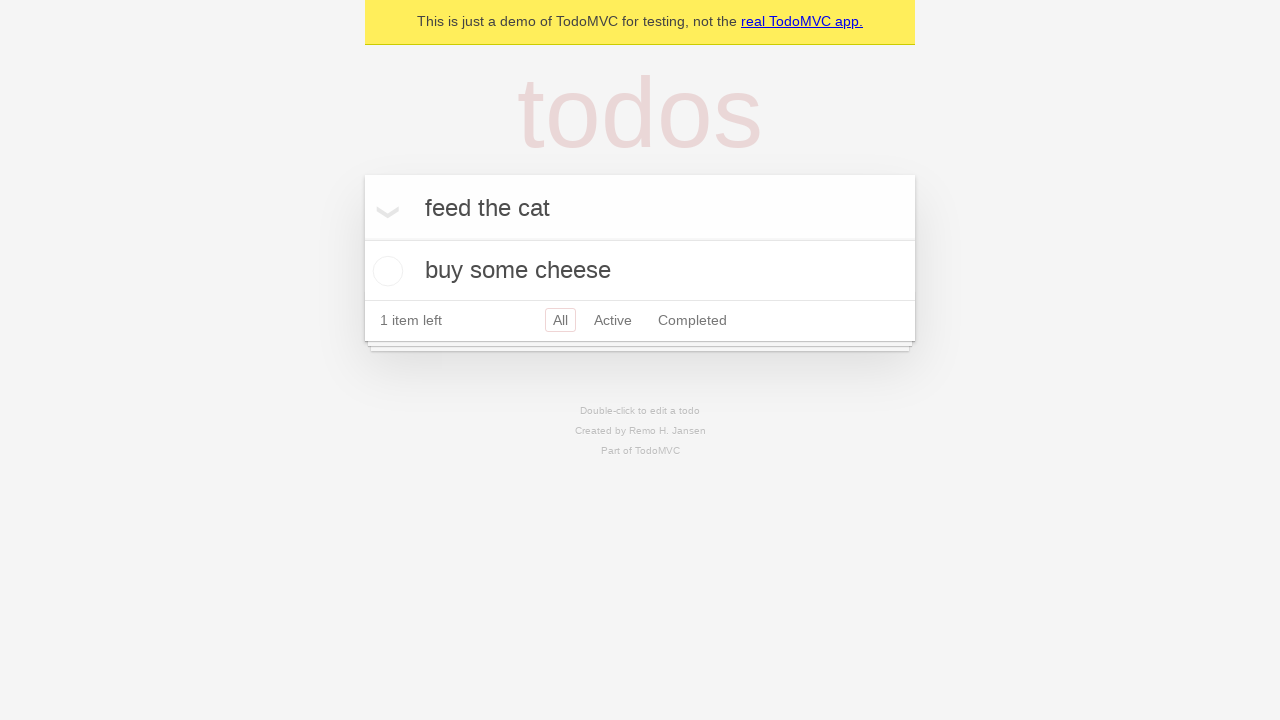

Pressed Enter to create todo item 'feed the cat' on internal:attr=[placeholder="What needs to be done?"i]
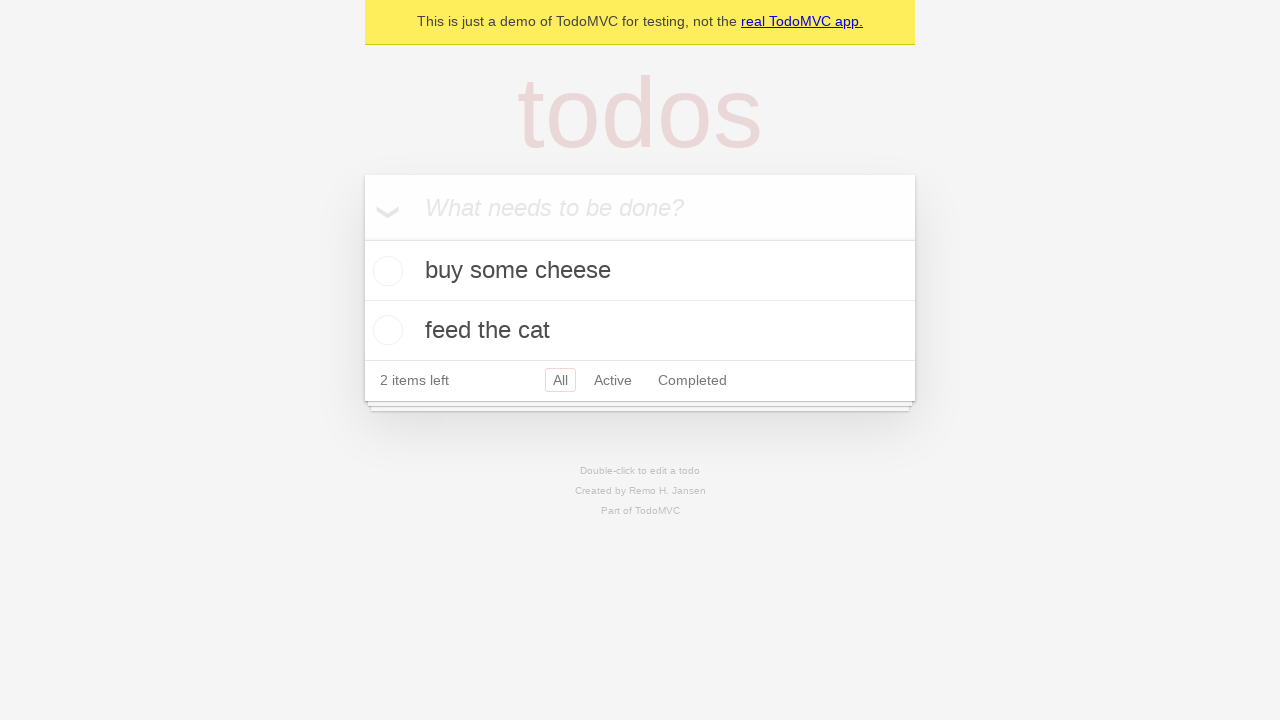

Located all todo items on the page
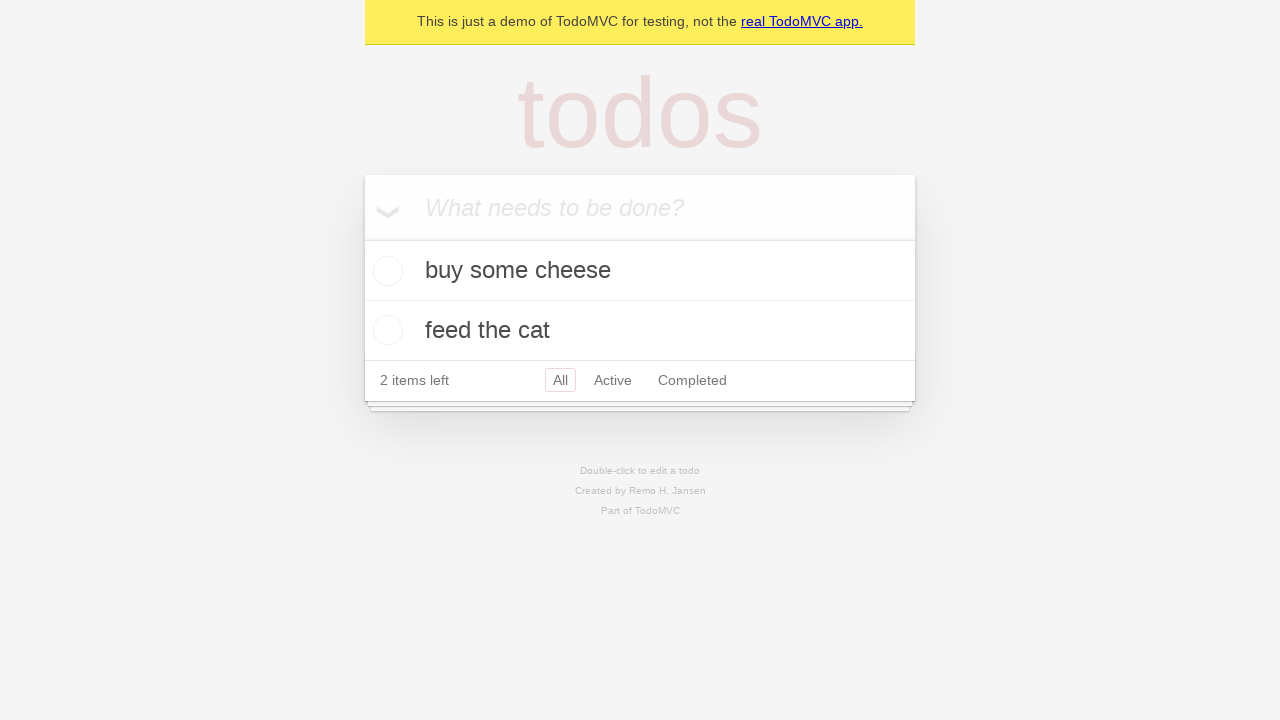

Located checkbox for first todo item
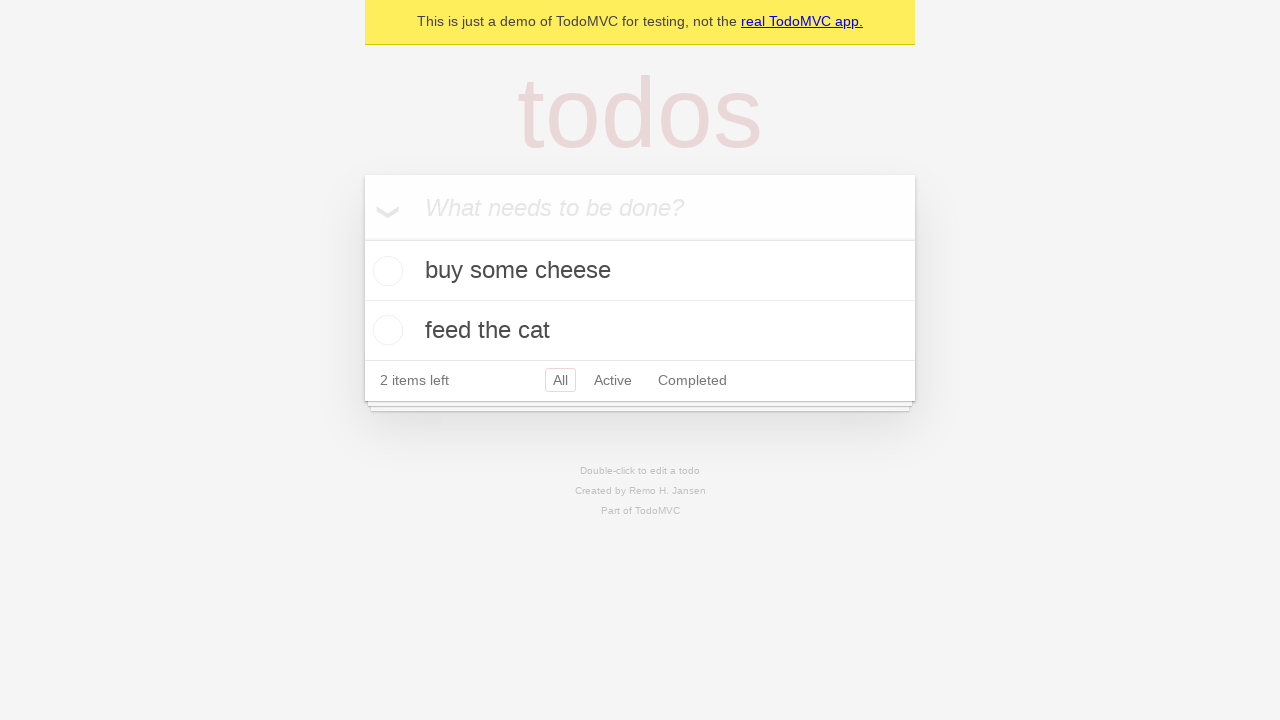

Checked the first todo item at (385, 271) on internal:testid=[data-testid="todo-item"s] >> nth=0 >> internal:role=checkbox
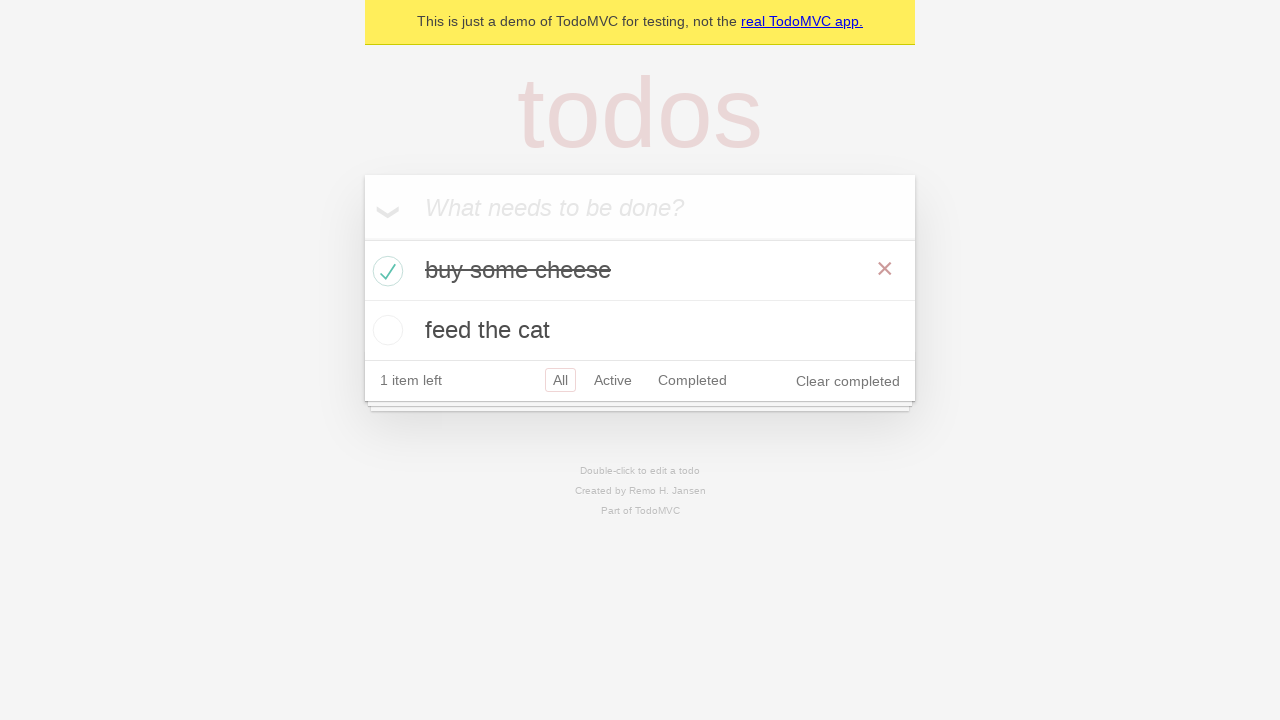

Reloaded the page to test data persistence
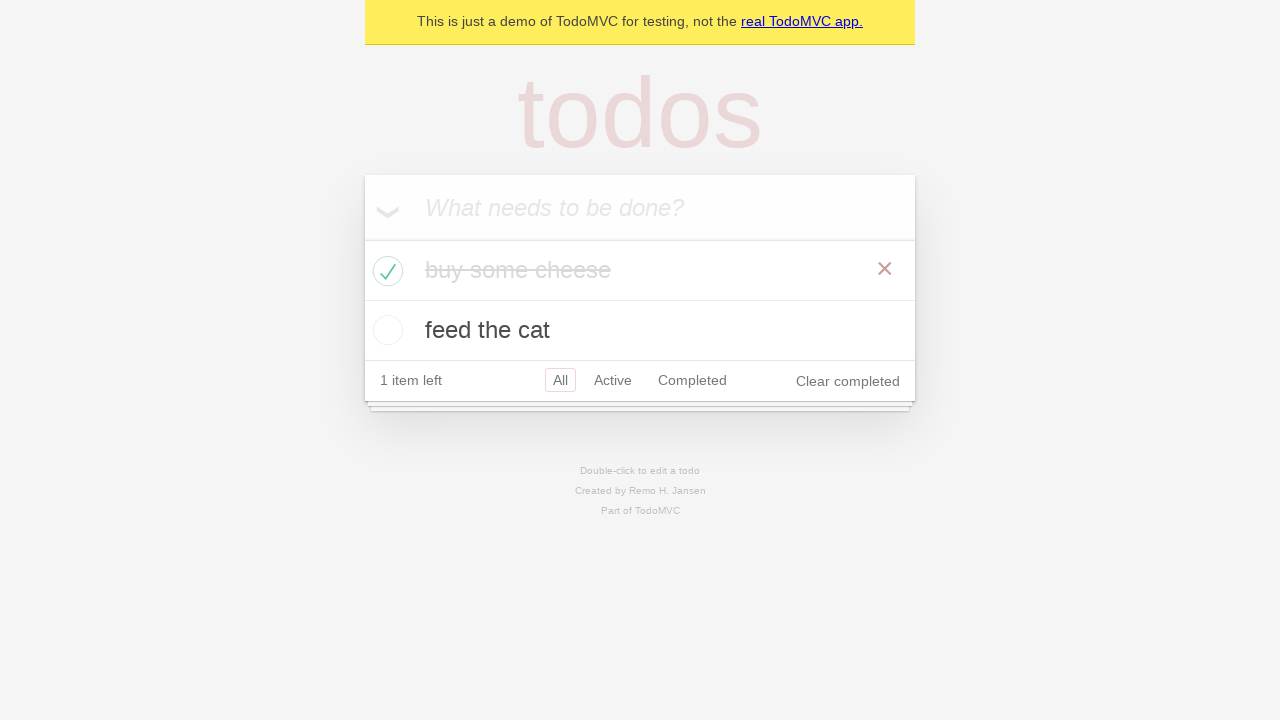

Verified todo items loaded after page reload
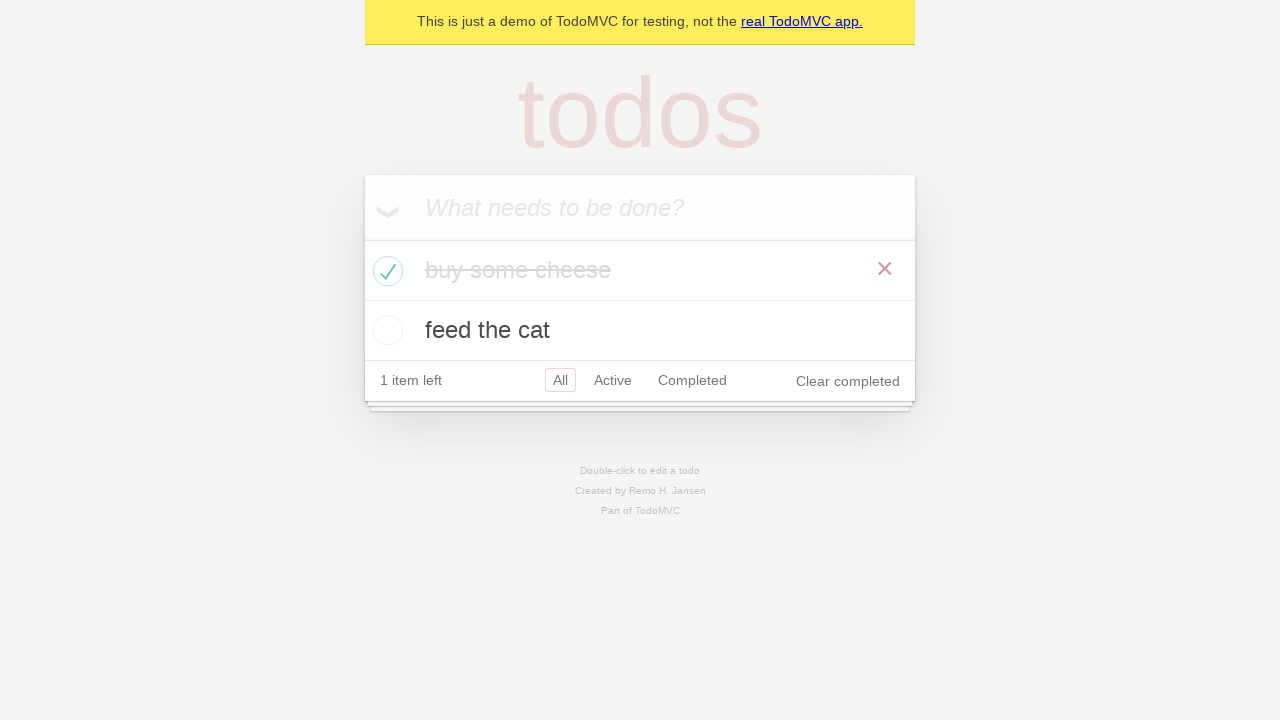

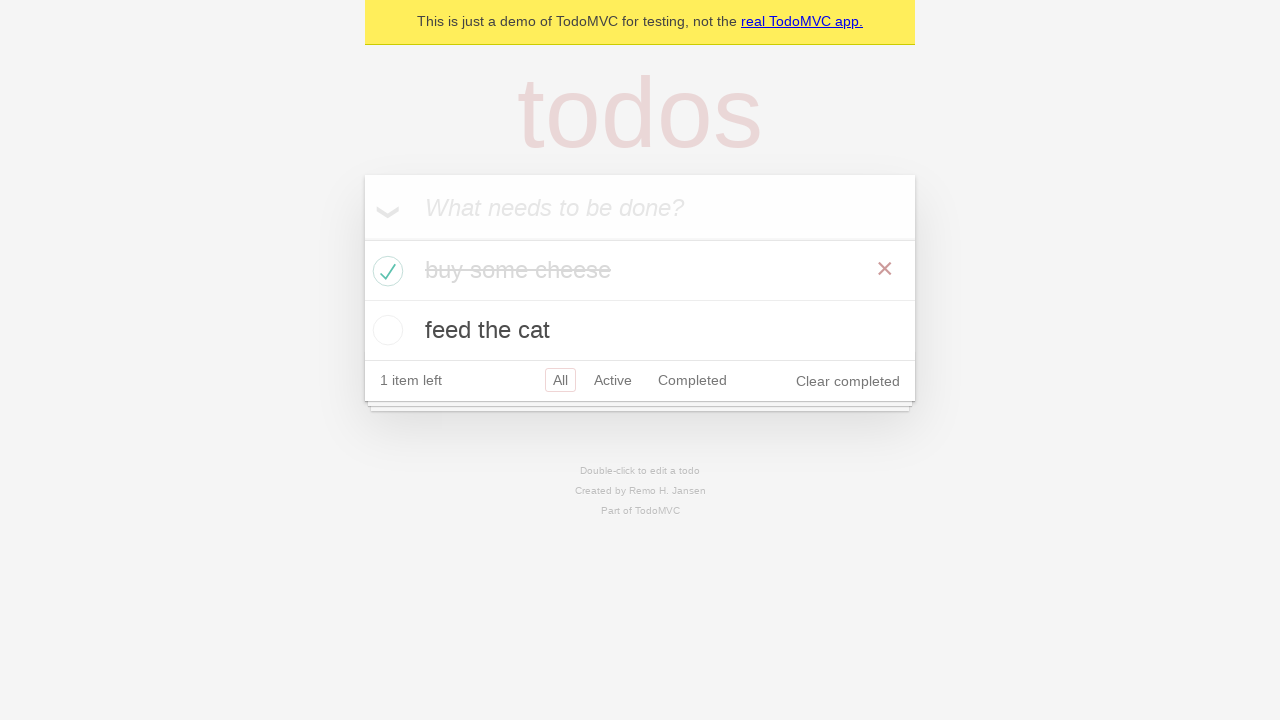